Tests multi-level menu navigation by hovering over menu items to reveal submenus and clicking on a nested menu item

Starting URL: https://demoqa.com/menu/

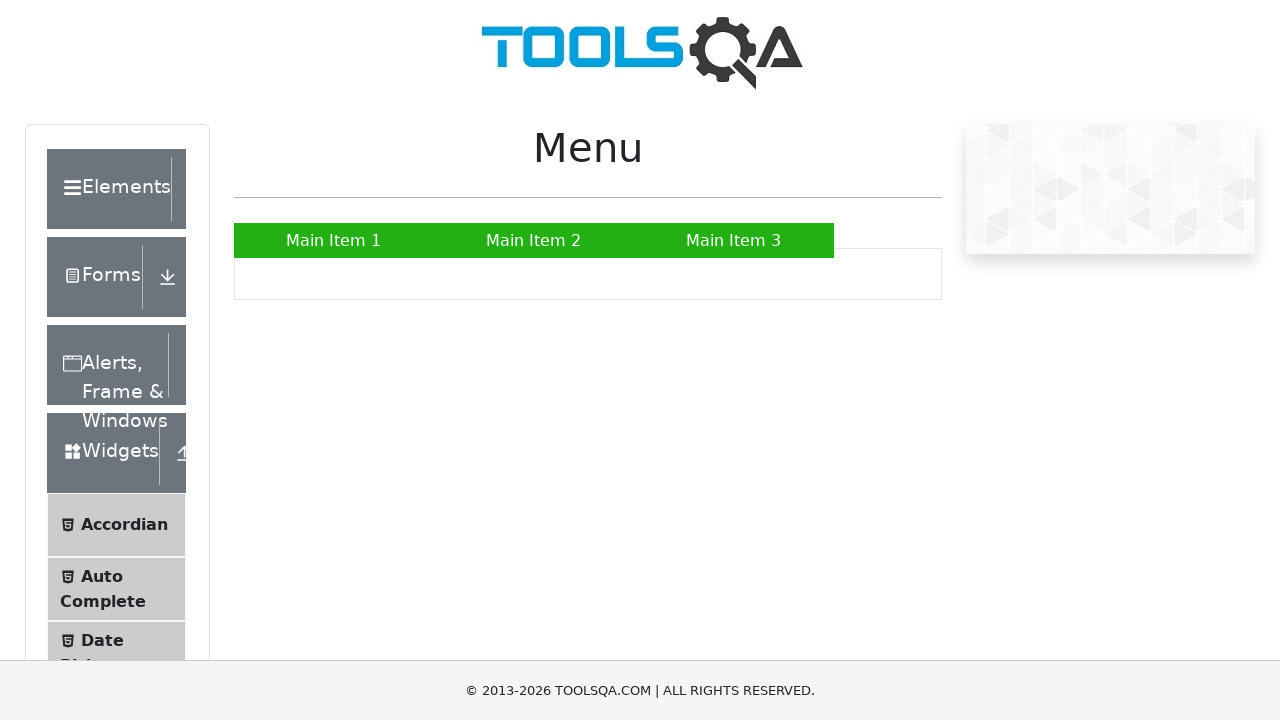

Hovered over 'Main Item 2' to reveal first-level submenu at (534, 240) on xpath=//a[contains(text(),'Main Item 2')]
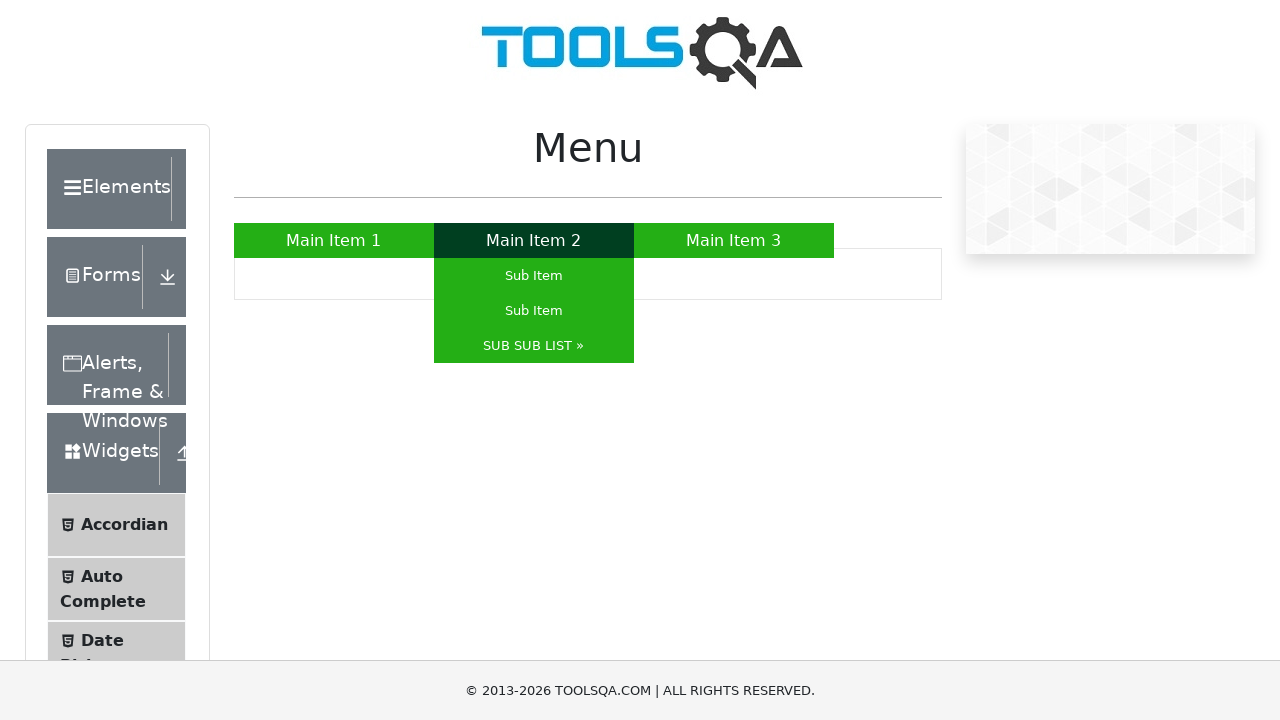

Hovered over 'SUB SUB LIST »' to reveal nested submenu at (534, 346) on xpath=//a[contains(text(),'SUB SUB LIST »')]
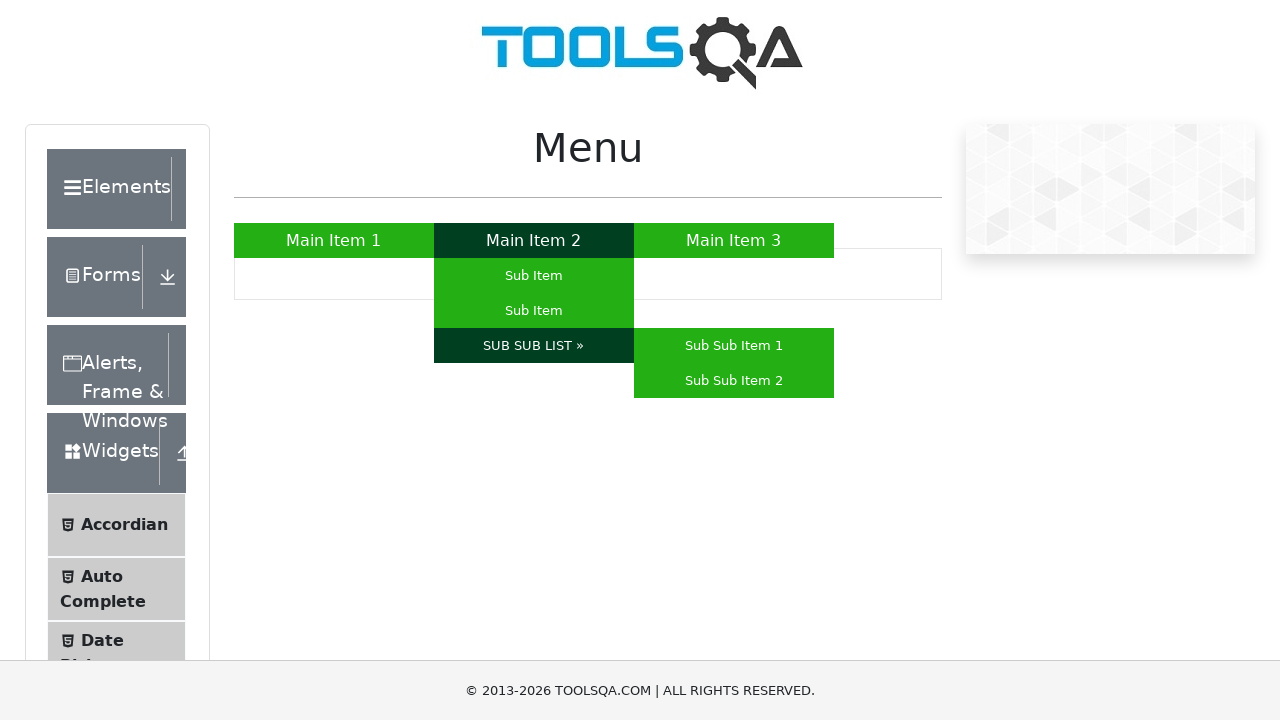

Clicked on 'Sub Sub Item 1' from nested submenu at (734, 346) on xpath=//a[contains(text(),'Sub Sub Item 1')]
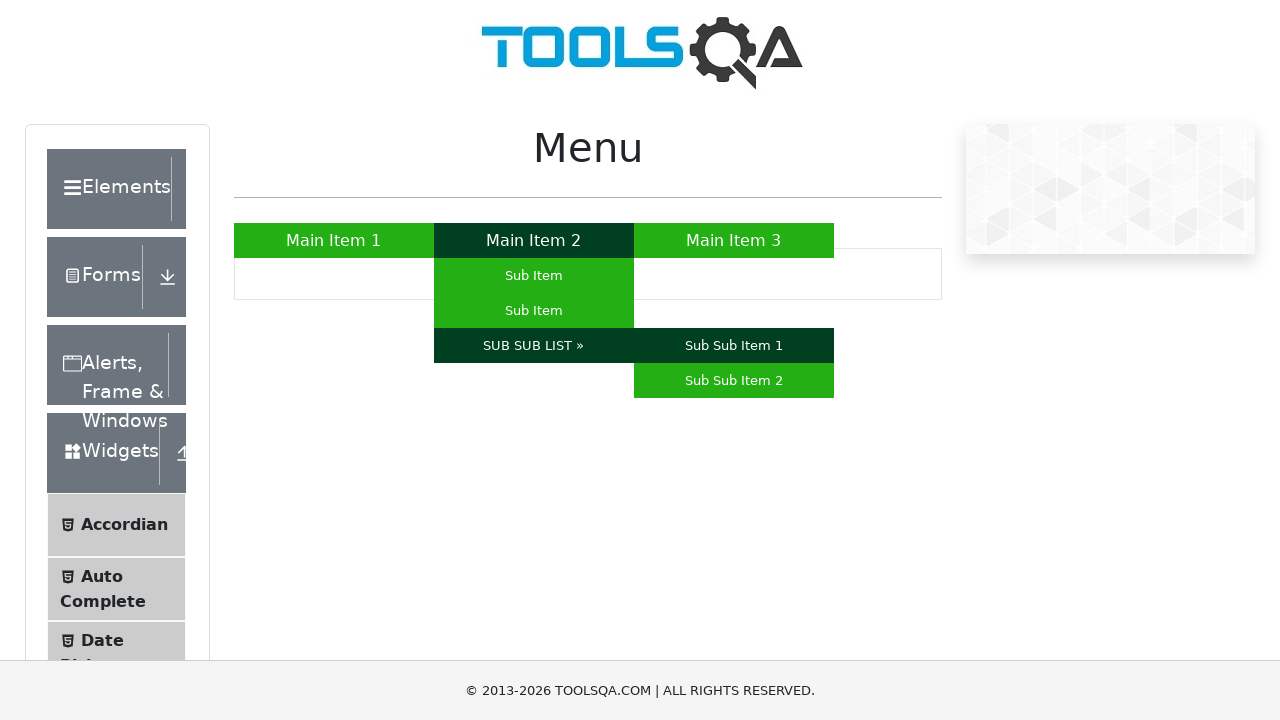

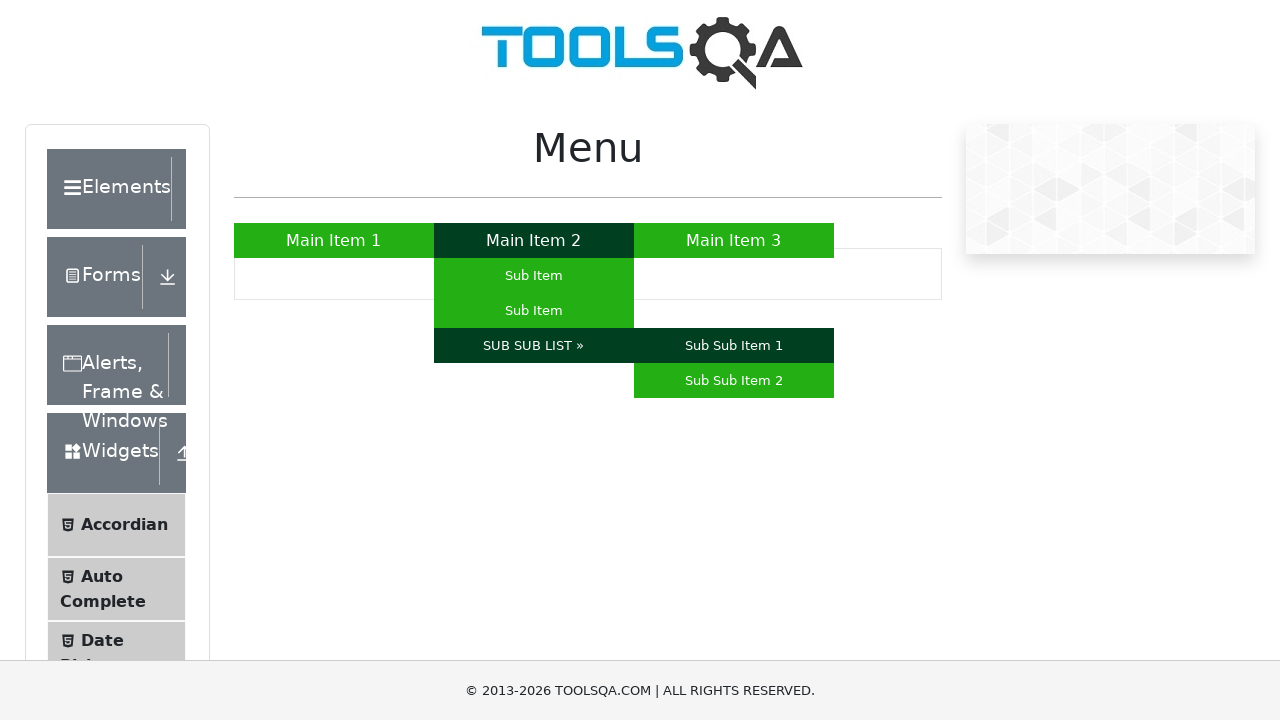